Navigates to a simple form page and clicks the submit button to test basic form submission.

Starting URL: http://suninjuly.github.io/simple_form_find_task.html

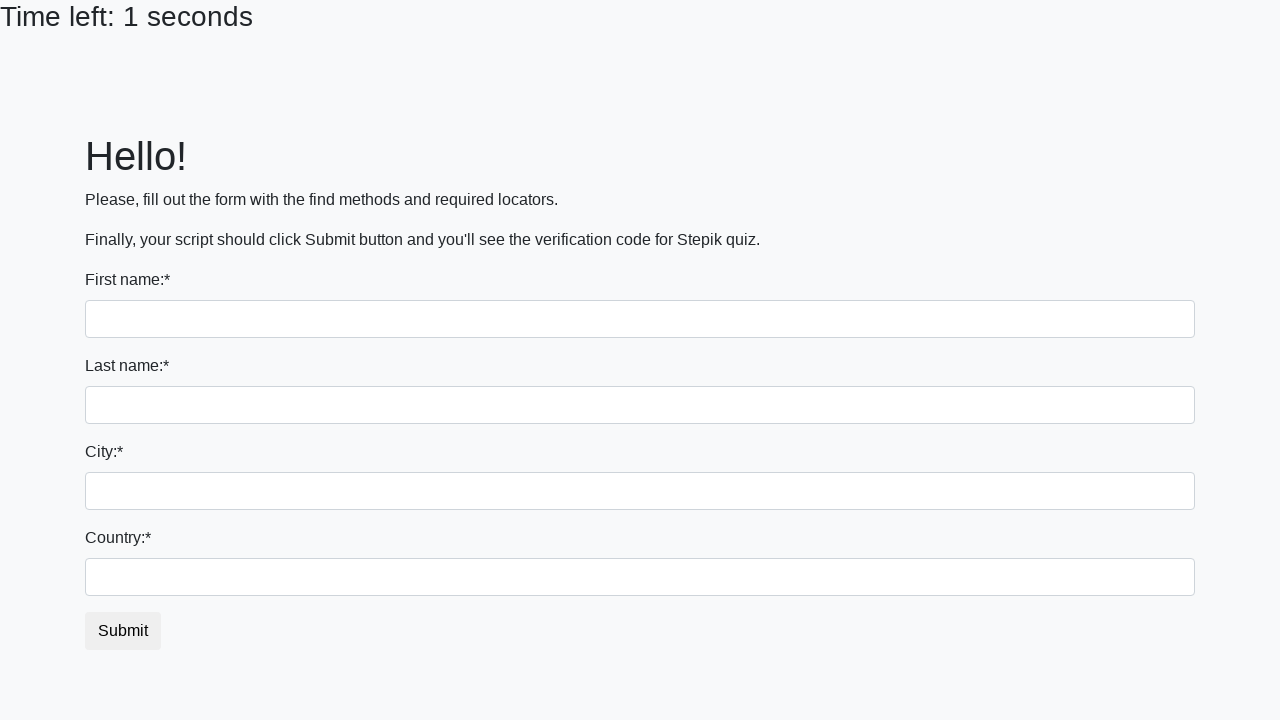

Clicked the submit button to submit the form at (123, 631) on #submit_button
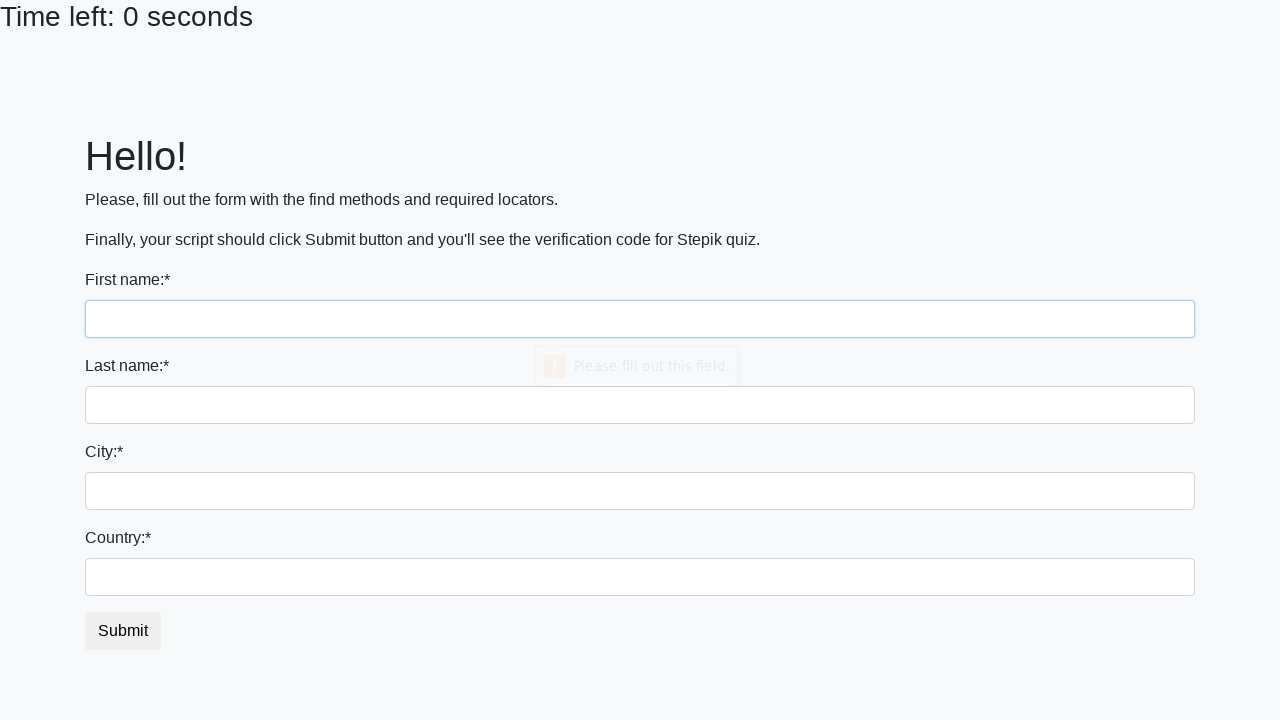

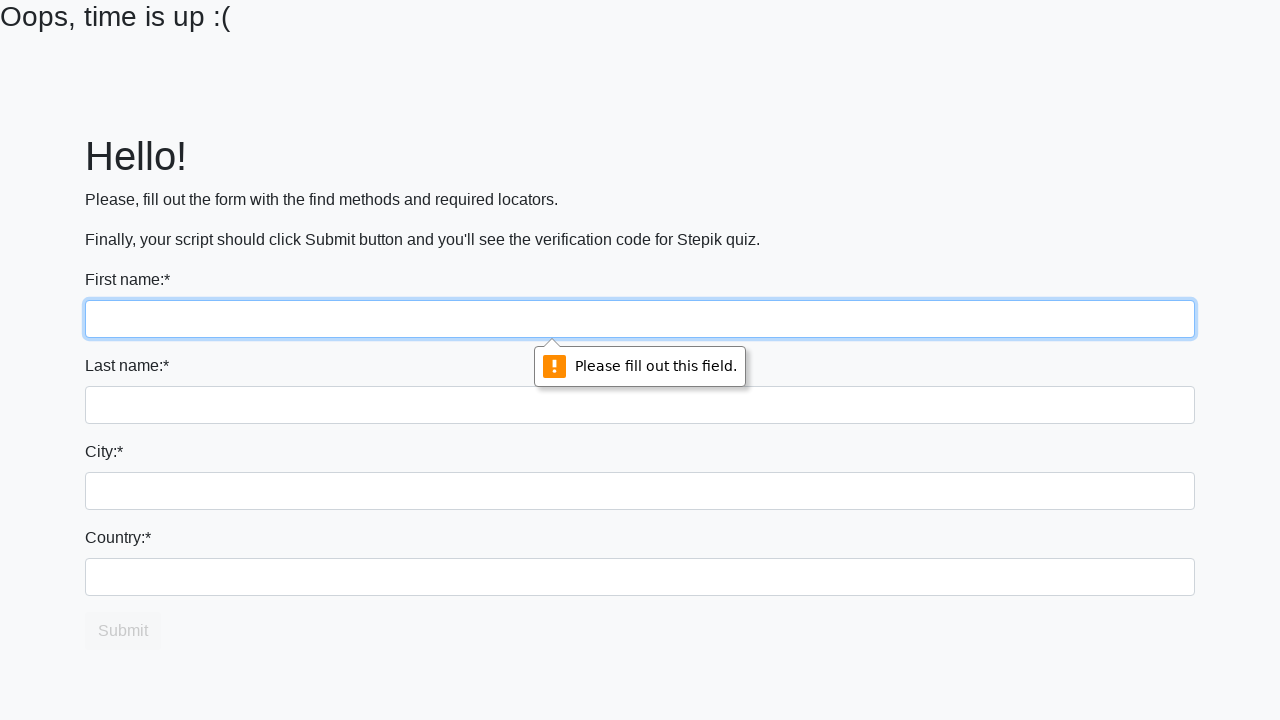